Tests pressing Enter key on a submit button

Starting URL: https://bonigarcia.dev/selenium-webdriver-java/web-form.html

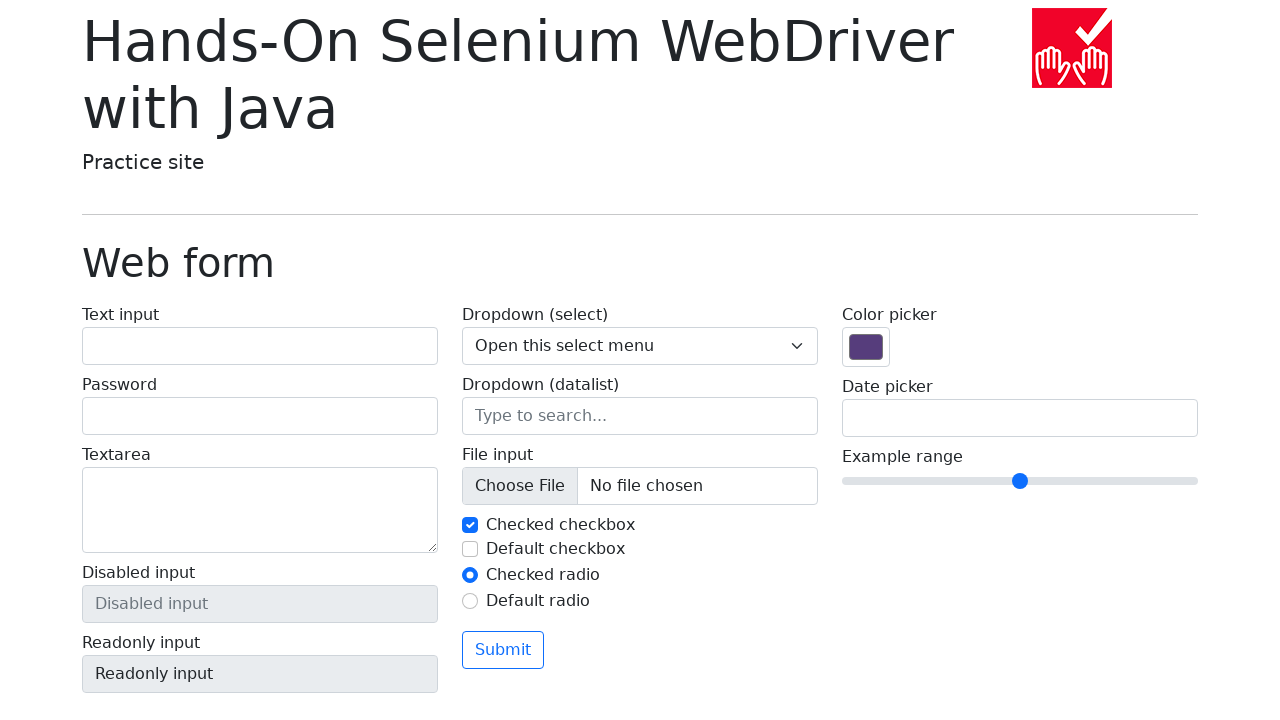

Navigated to web form page
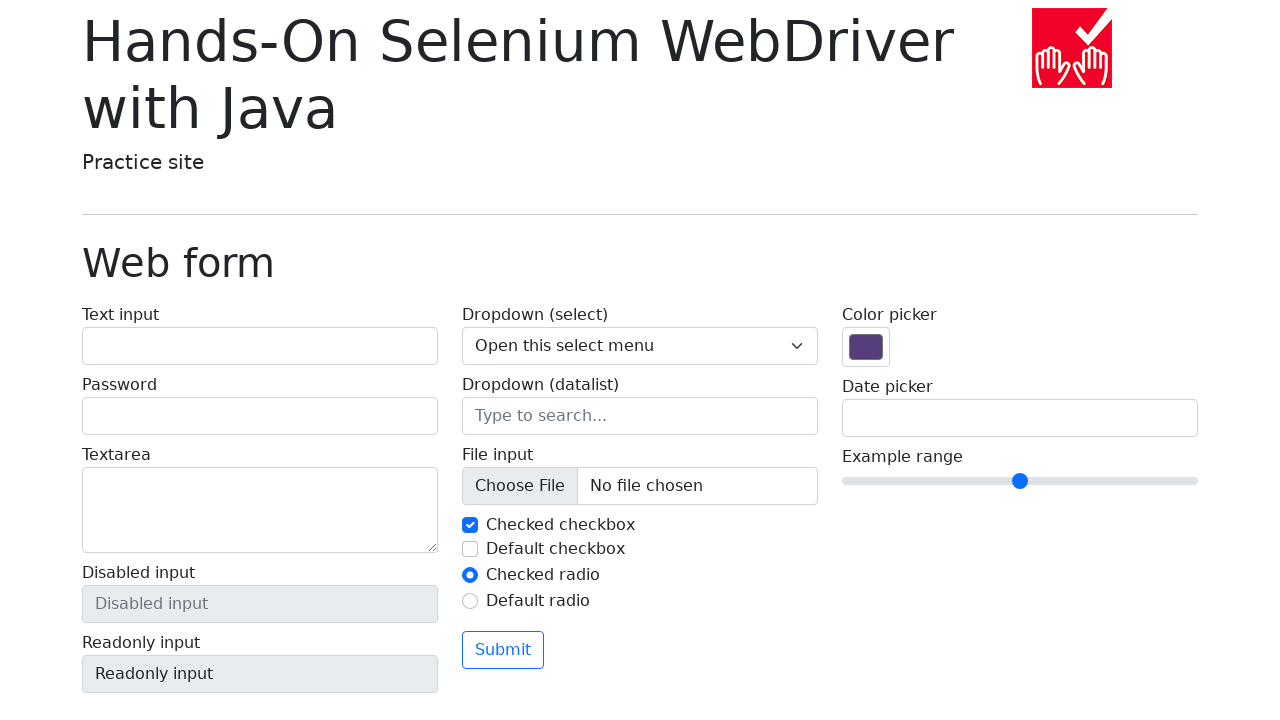

Pressed Enter key on Submit button on internal:role=button[name="Submit"i]
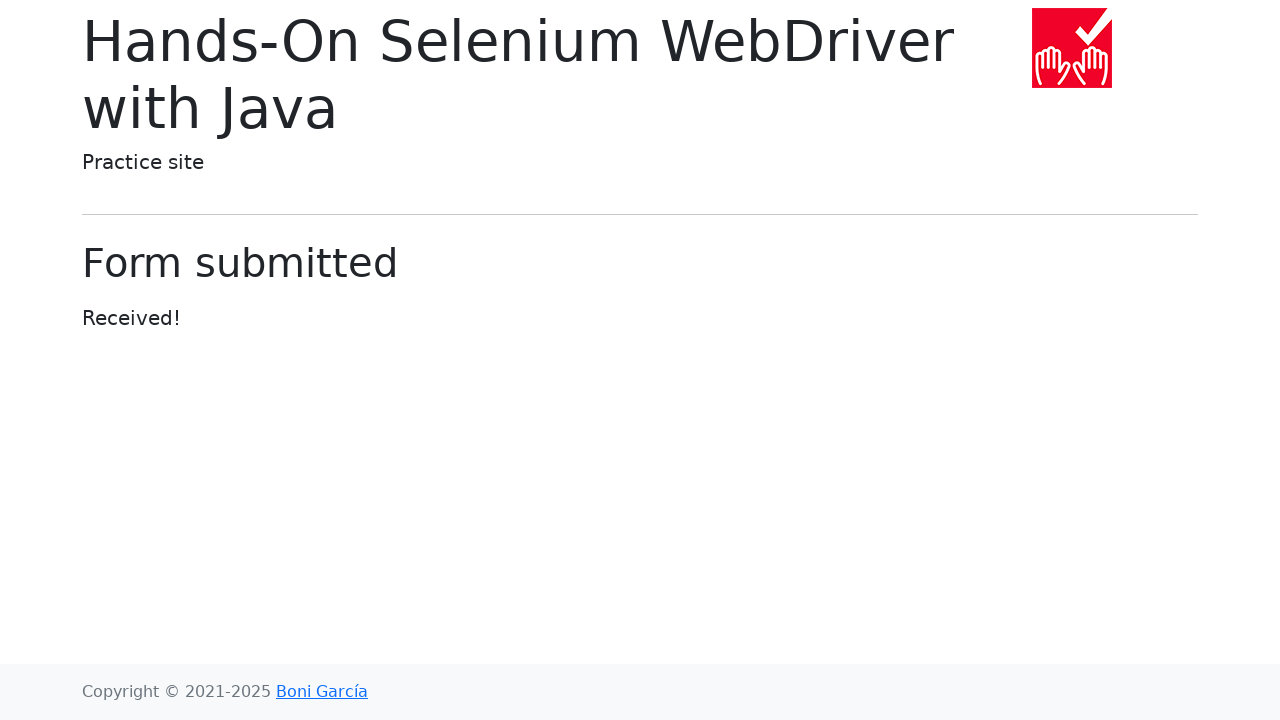

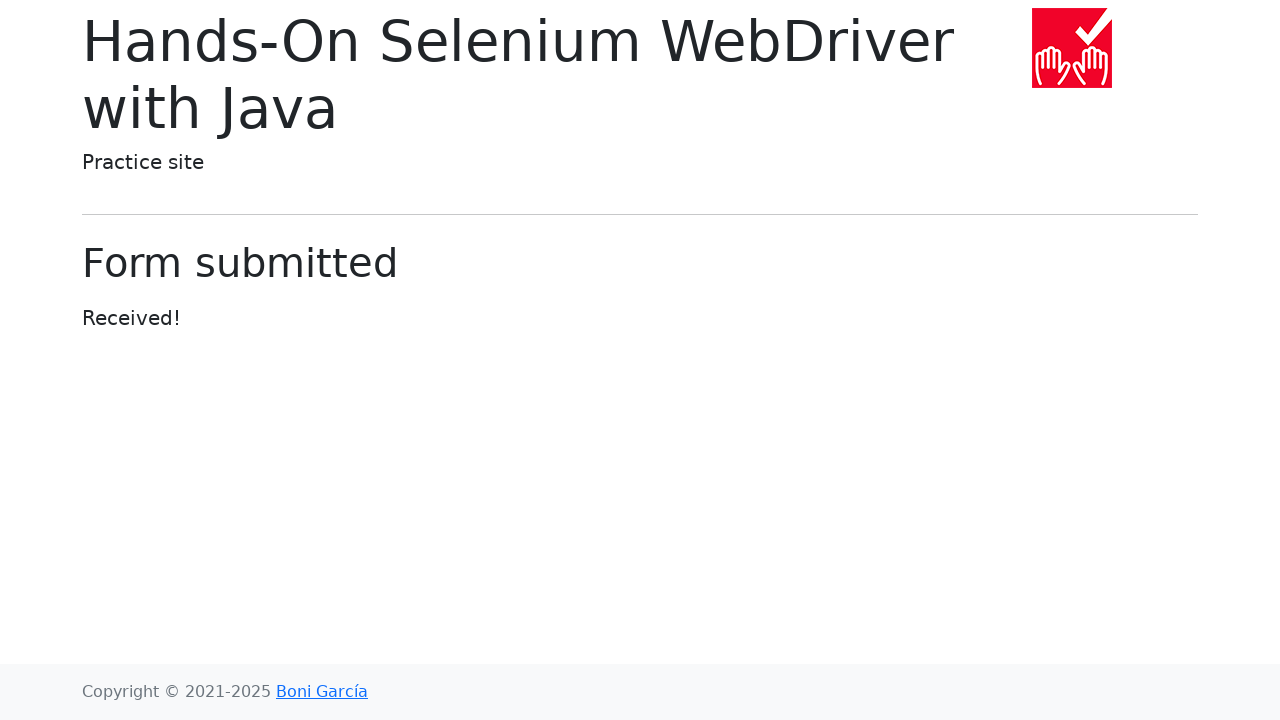